Tests file upload functionality by uploading a sample text file and validating that the file name appears after successful upload.

Starting URL: https://the-internet.herokuapp.com/upload

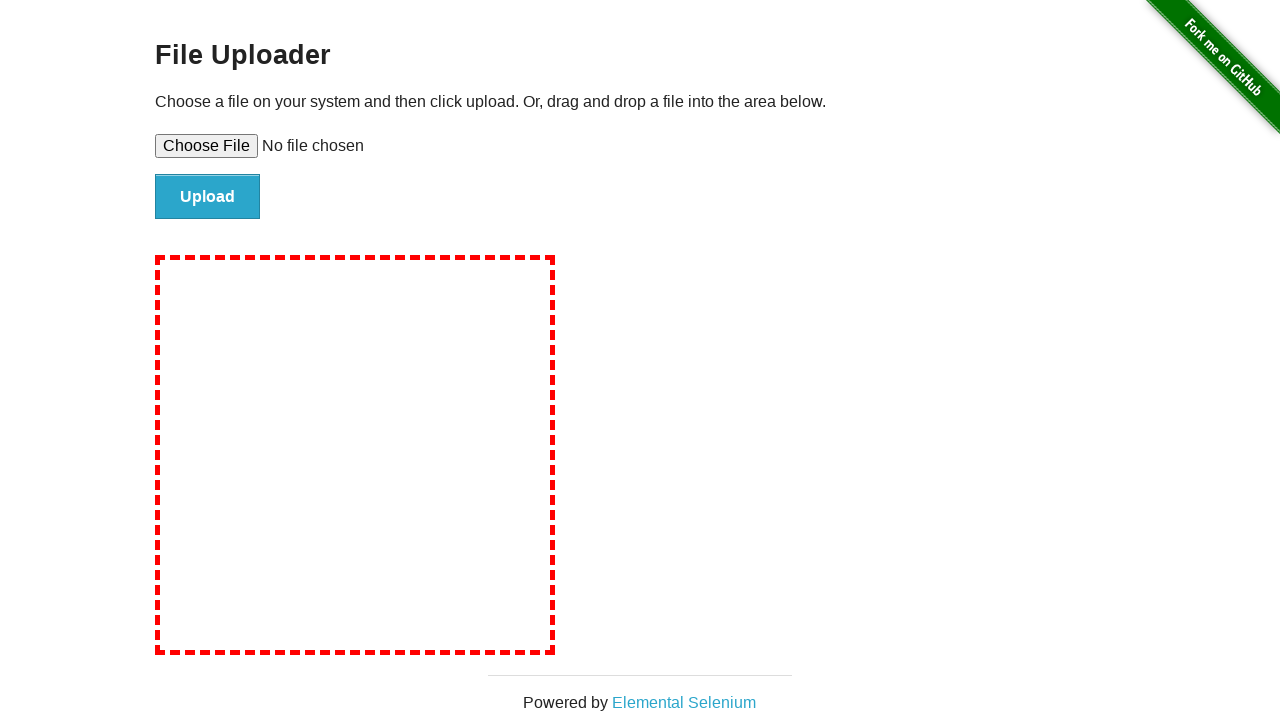

Created temporary test file for upload at /tmp/sample_test_file.txt
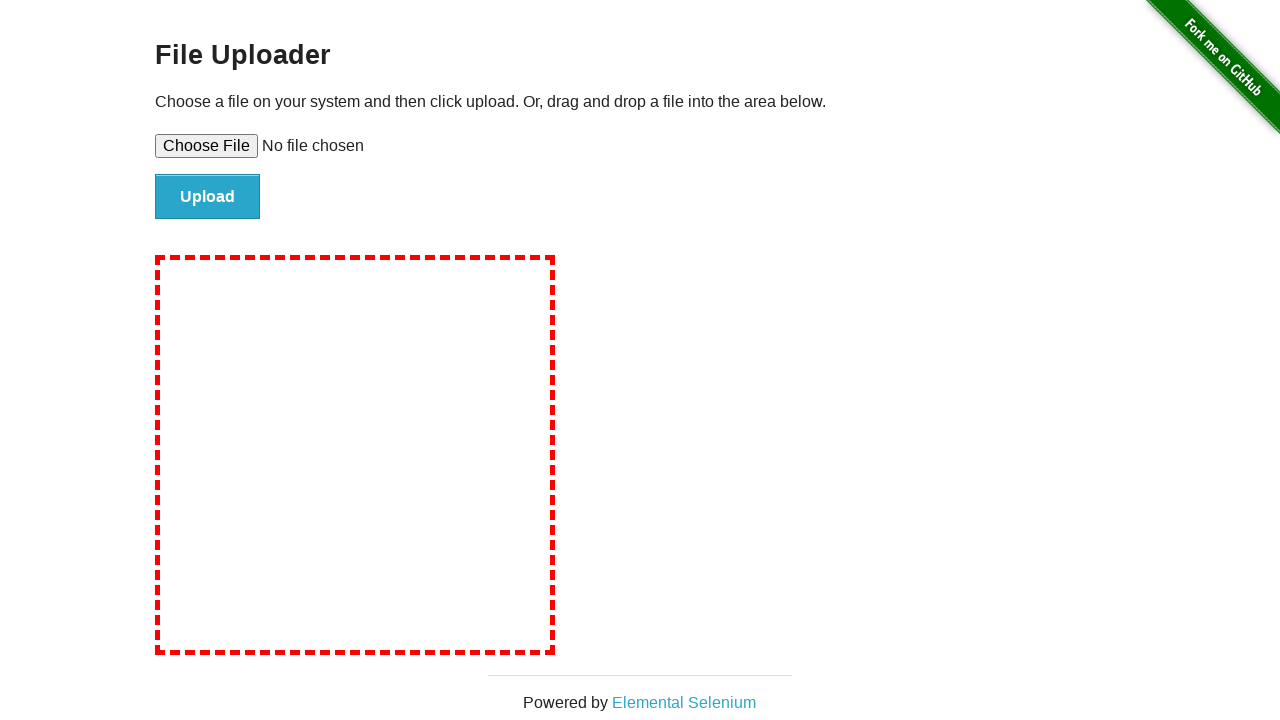

Set input files with sample_test_file.txt
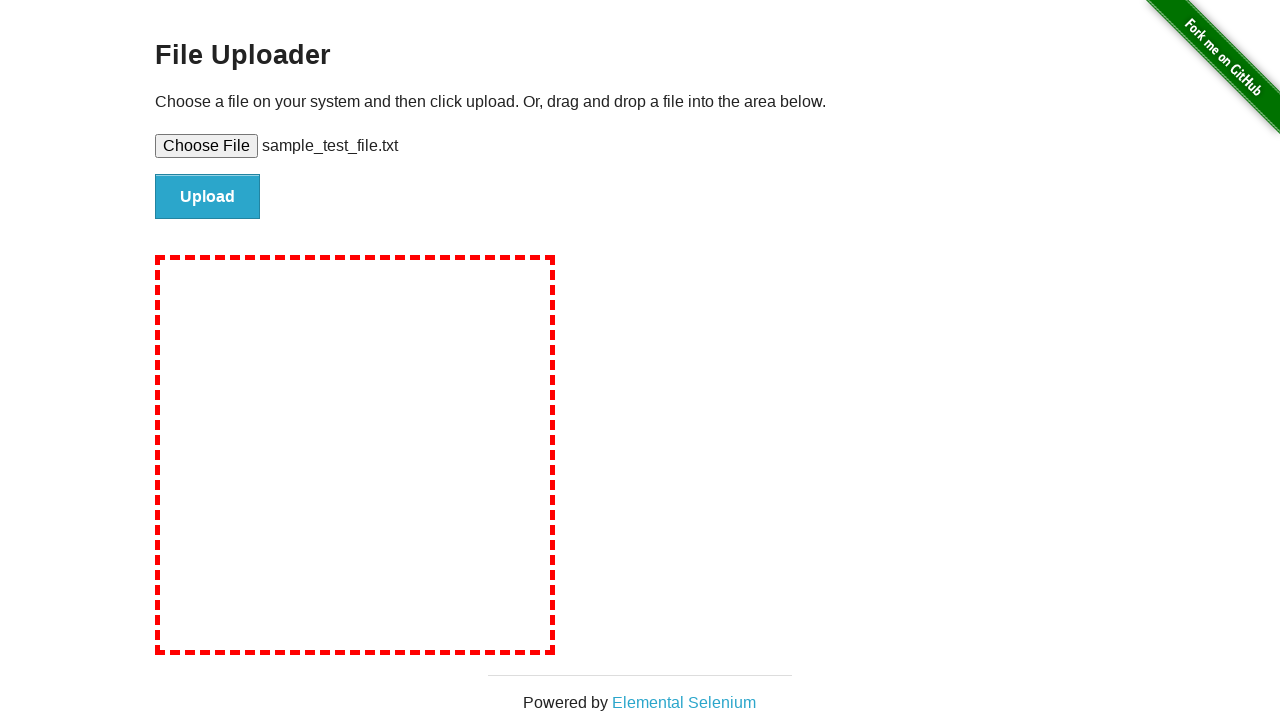

Clicked the file submit button at (208, 197) on #file-submit
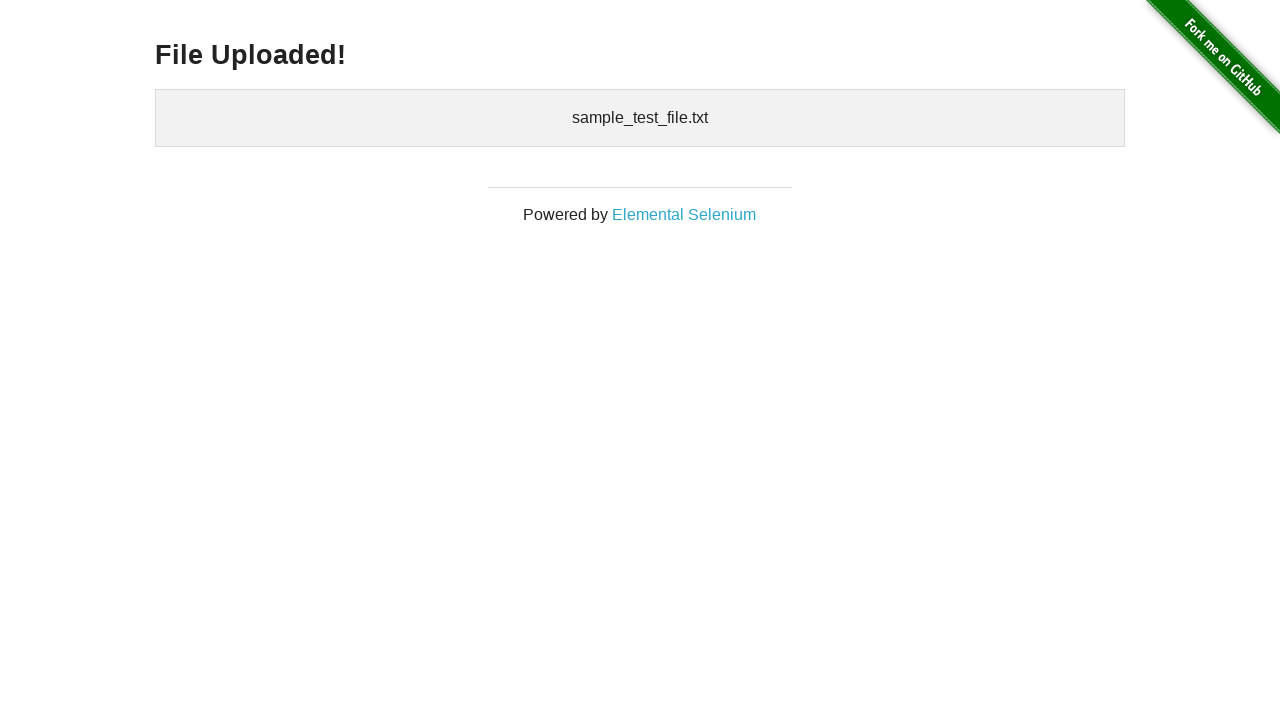

Upload confirmation content became visible
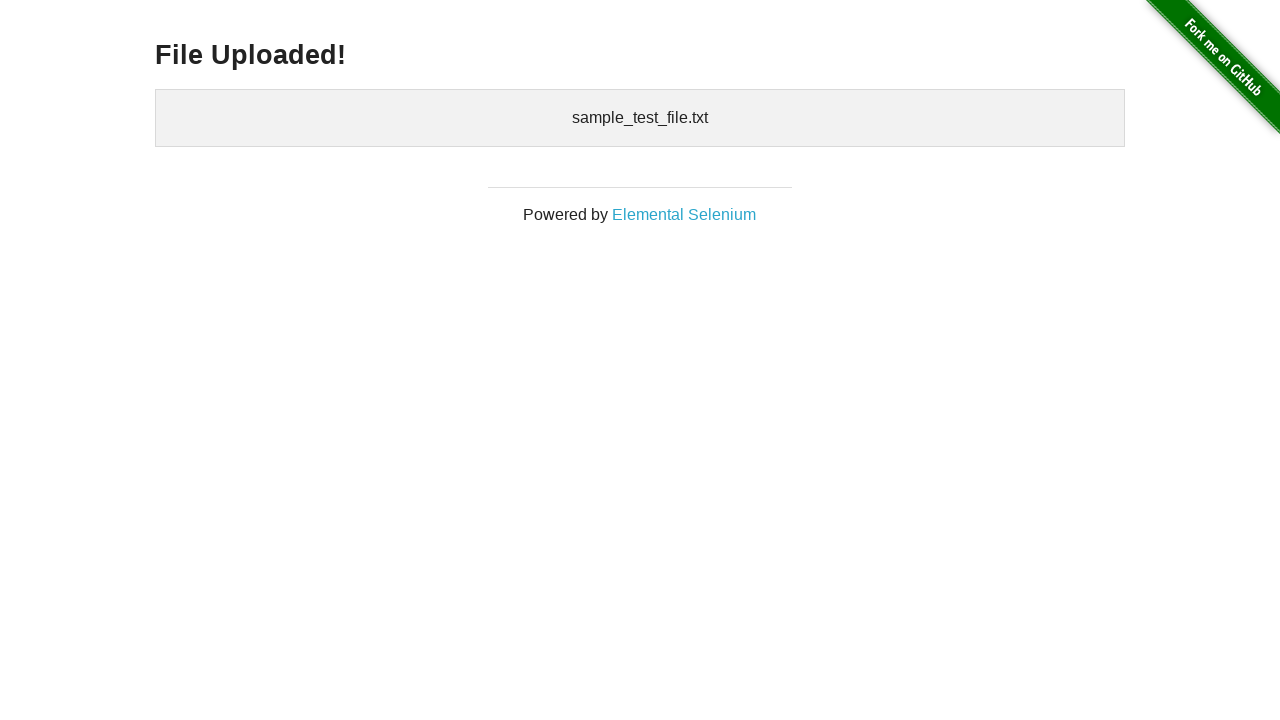

Verified uploaded file name is displayed in #uploaded-files
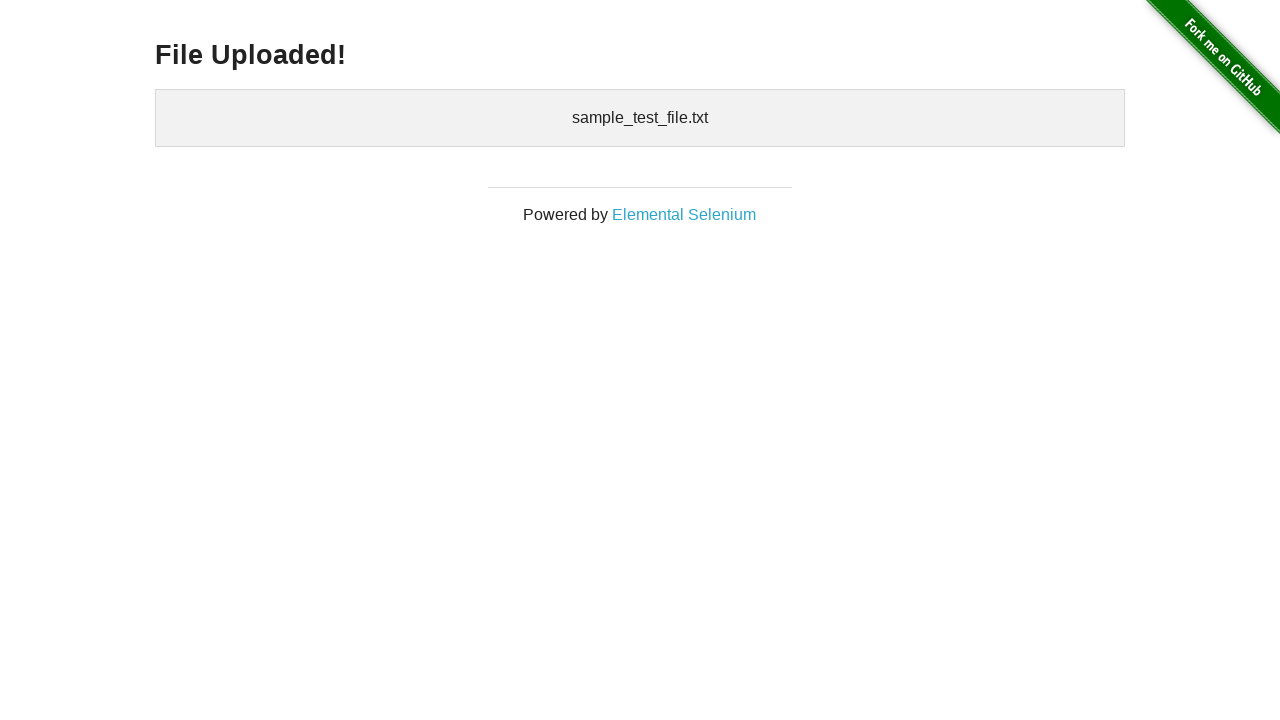

Cleaned up temporary test file
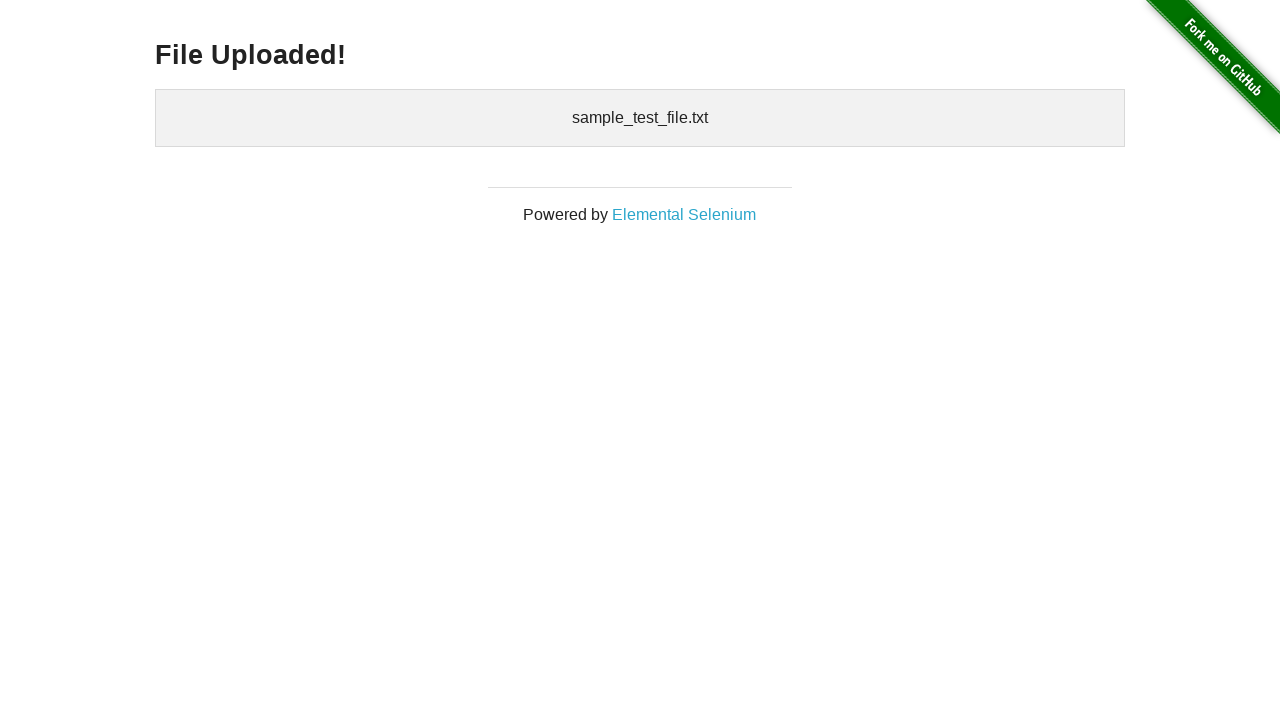

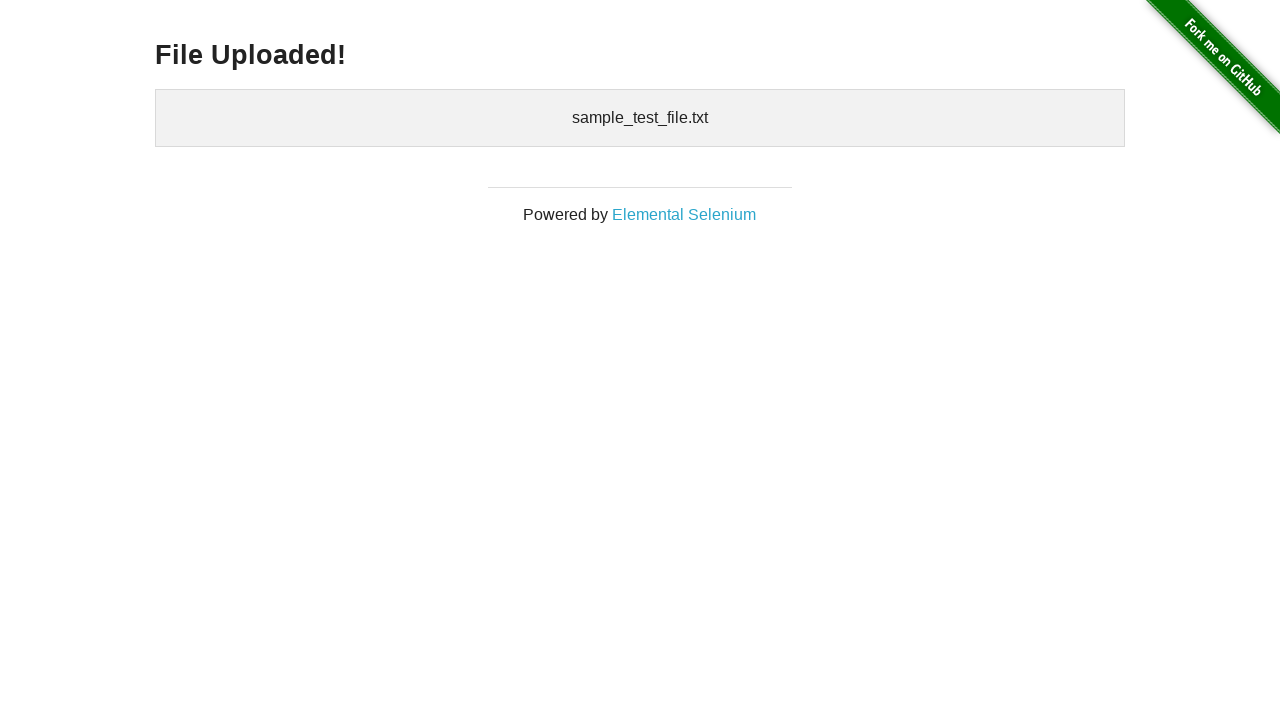